Tests nested iframe handling by navigating to a page with iframes within iframes, switching between them, and interacting with elements inside the inner iframe

Starting URL: https://demo.automationtesting.in/Frames.html

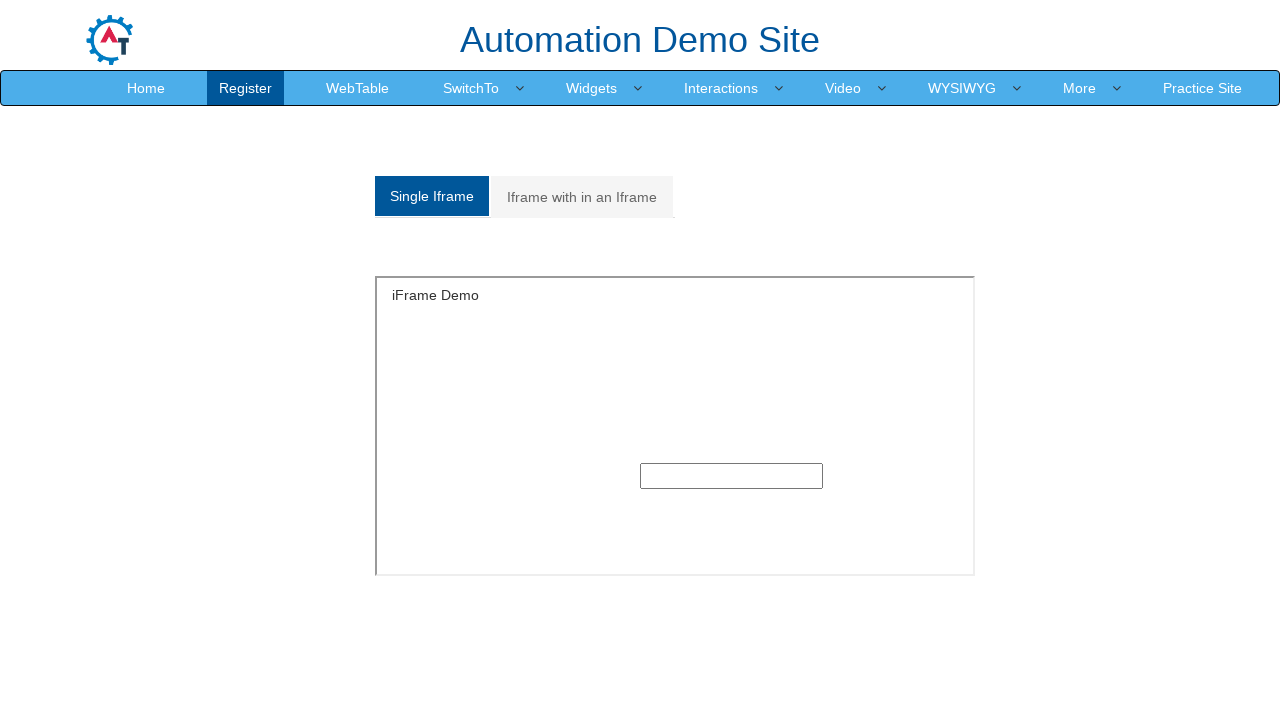

Clicked on 'Iframe with in an Iframe' tab at (582, 197) on xpath=//a[text()='Iframe with in an Iframe']
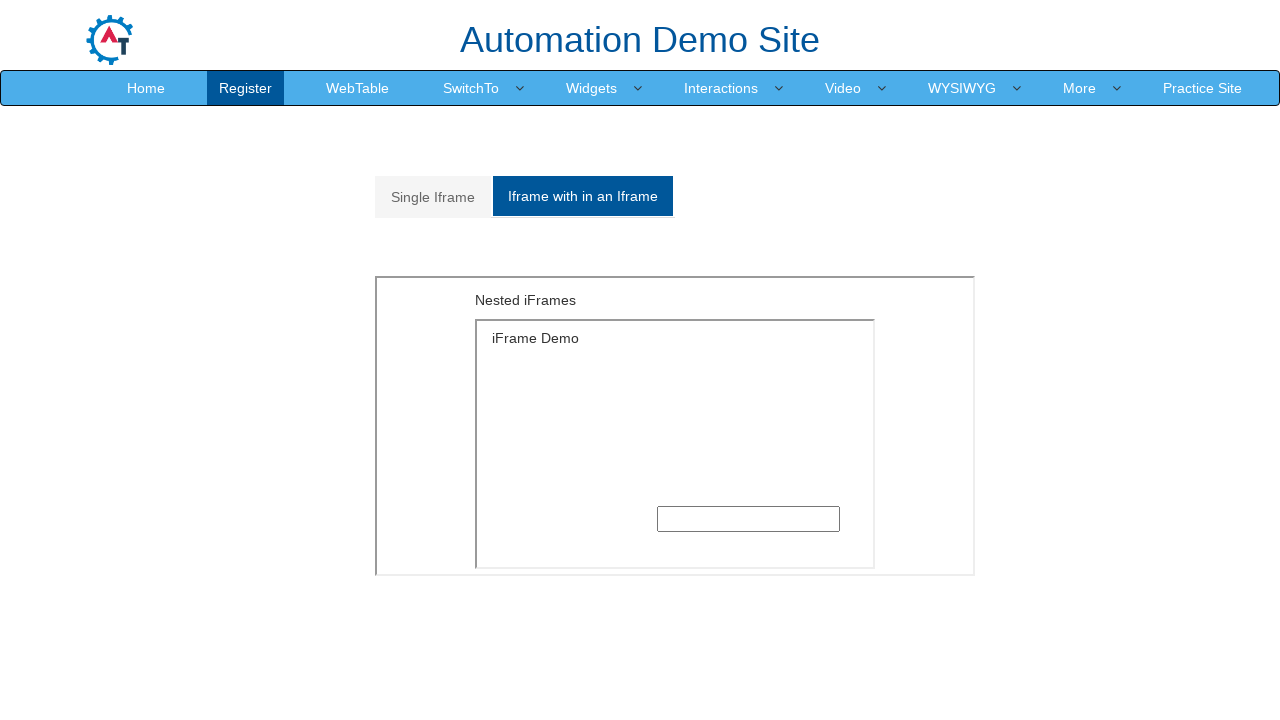

Located outer iframe with src='MultipleFrames.html'
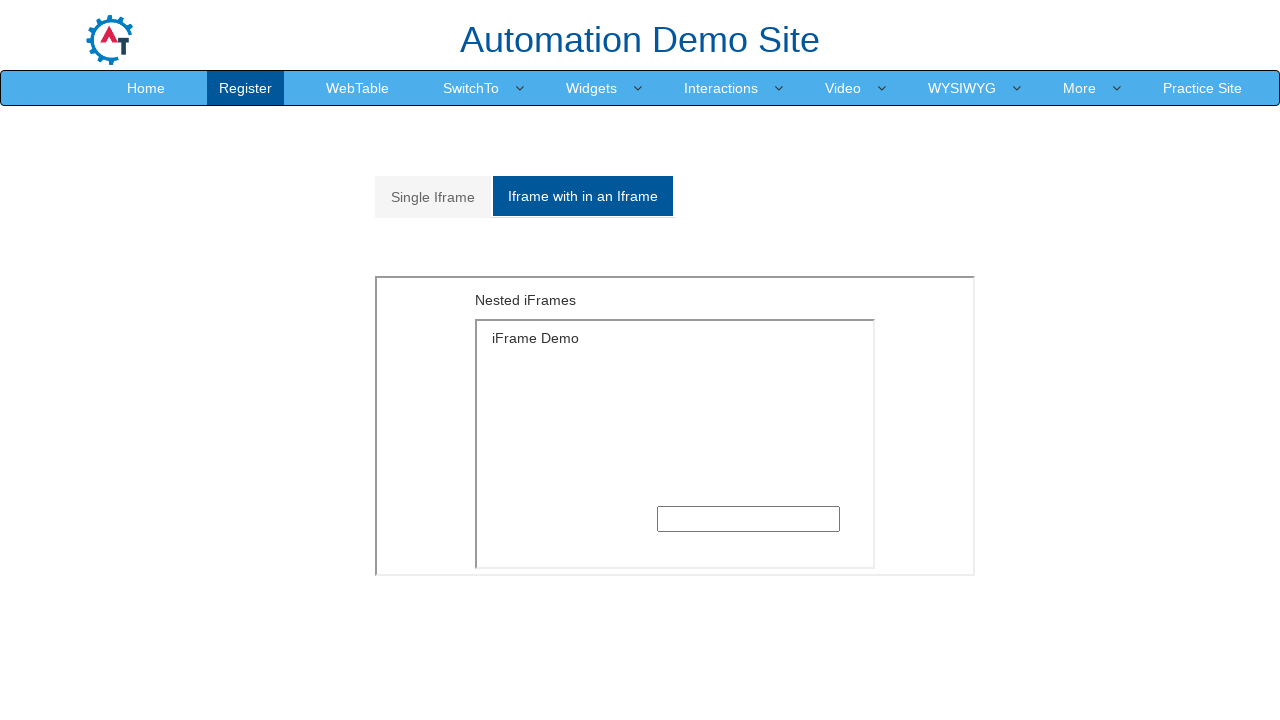

Located inner iframe with src='SingleFrame.html' within outer iframe
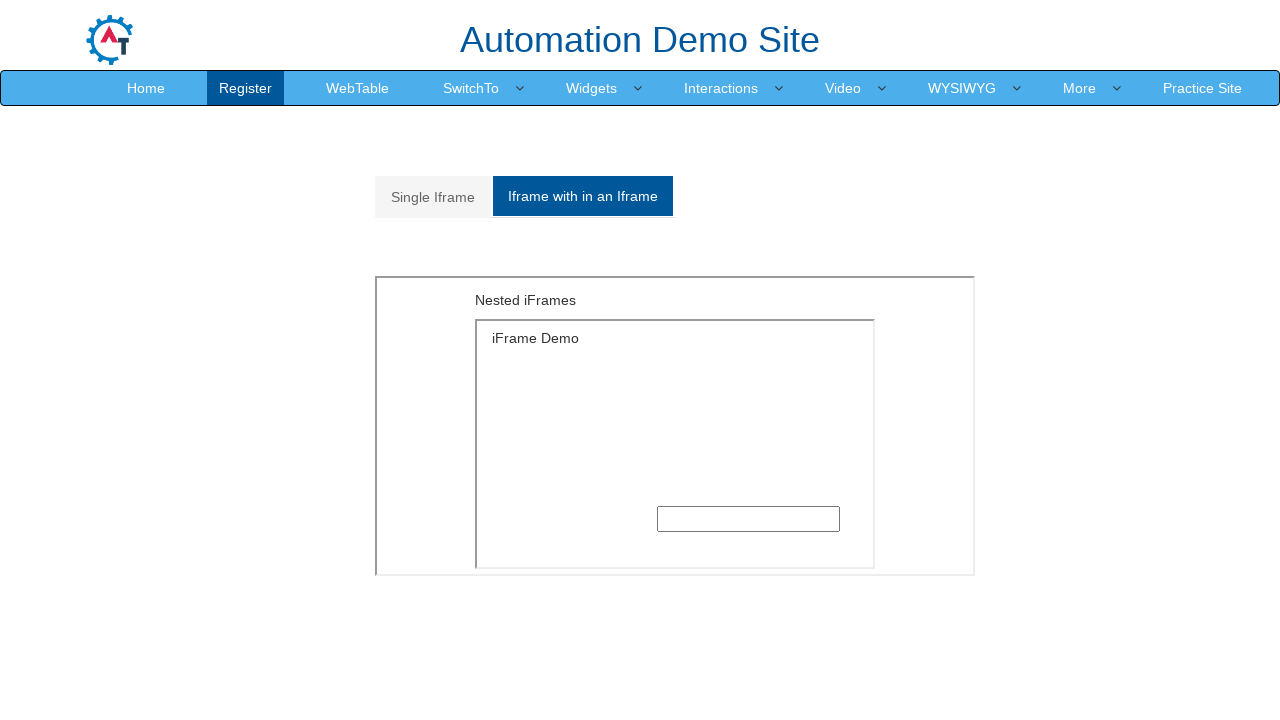

Filled text input in inner iframe with 'rahul' on xpath=//iframe[@src='MultipleFrames.html'] >> internal:control=enter-frame >> xp
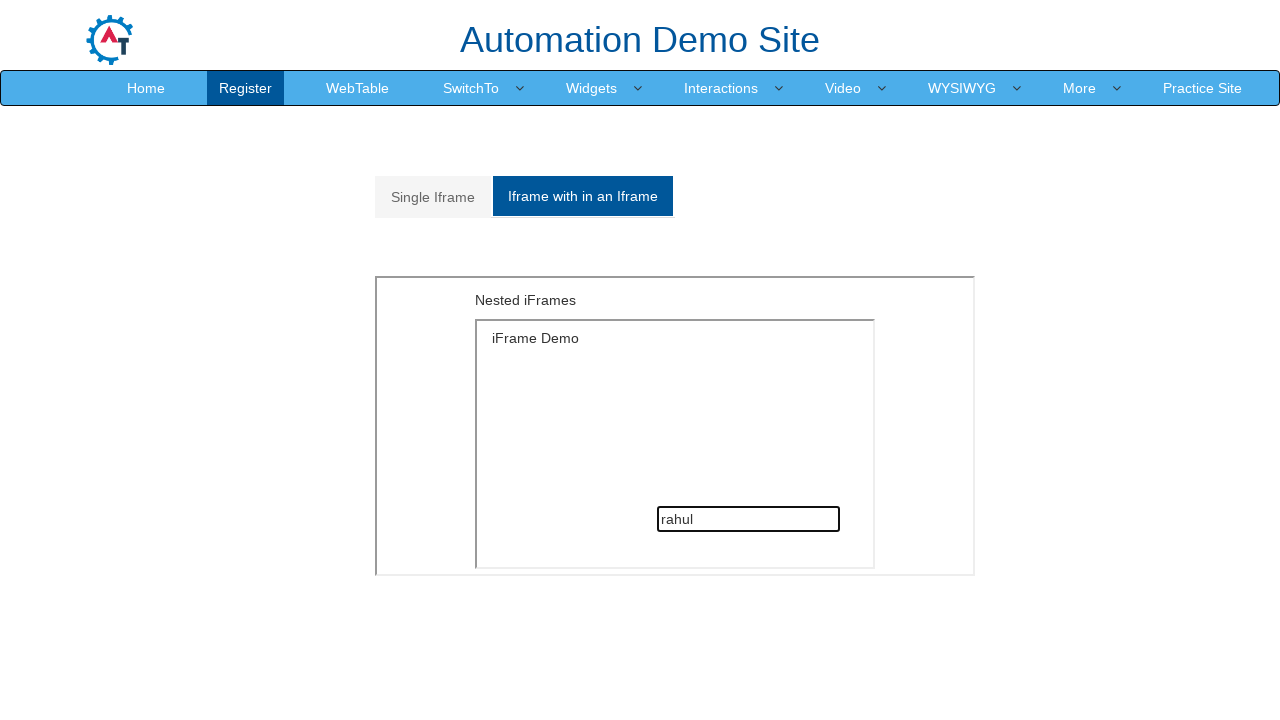

Retrieved outer frame title text: 'Nested iFrames'
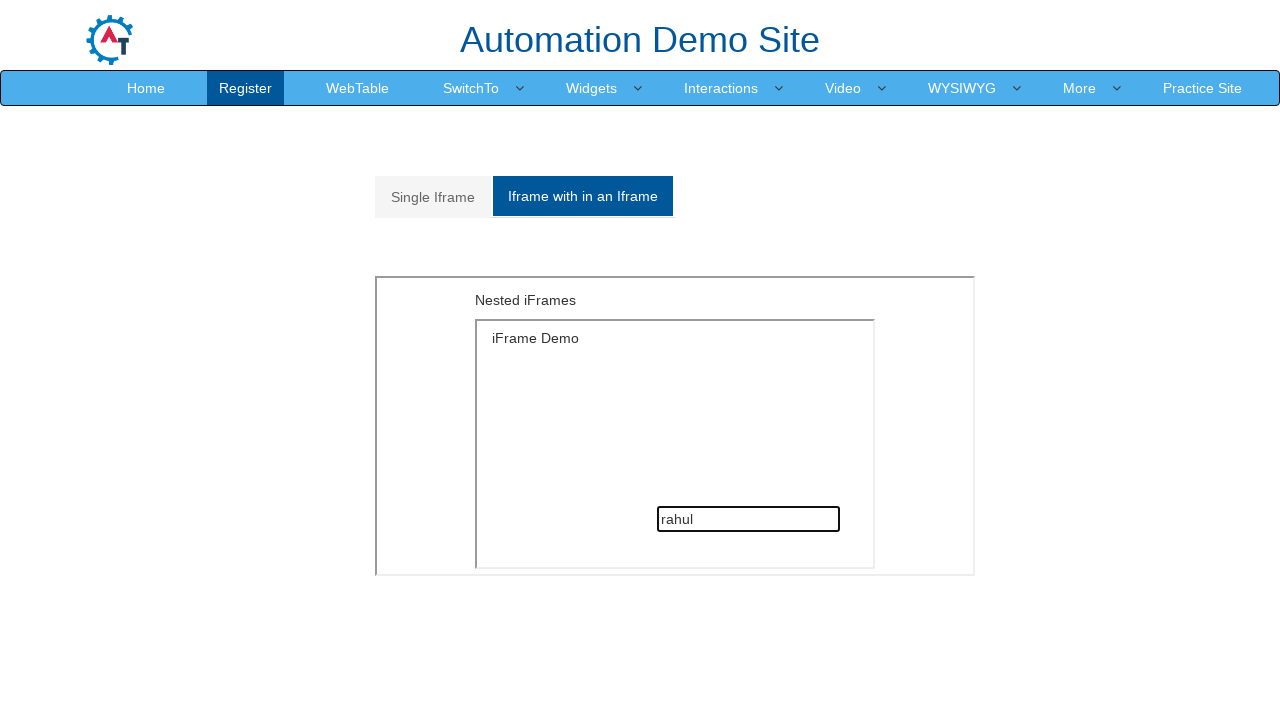

Printed outer frame title: Nested iFrames
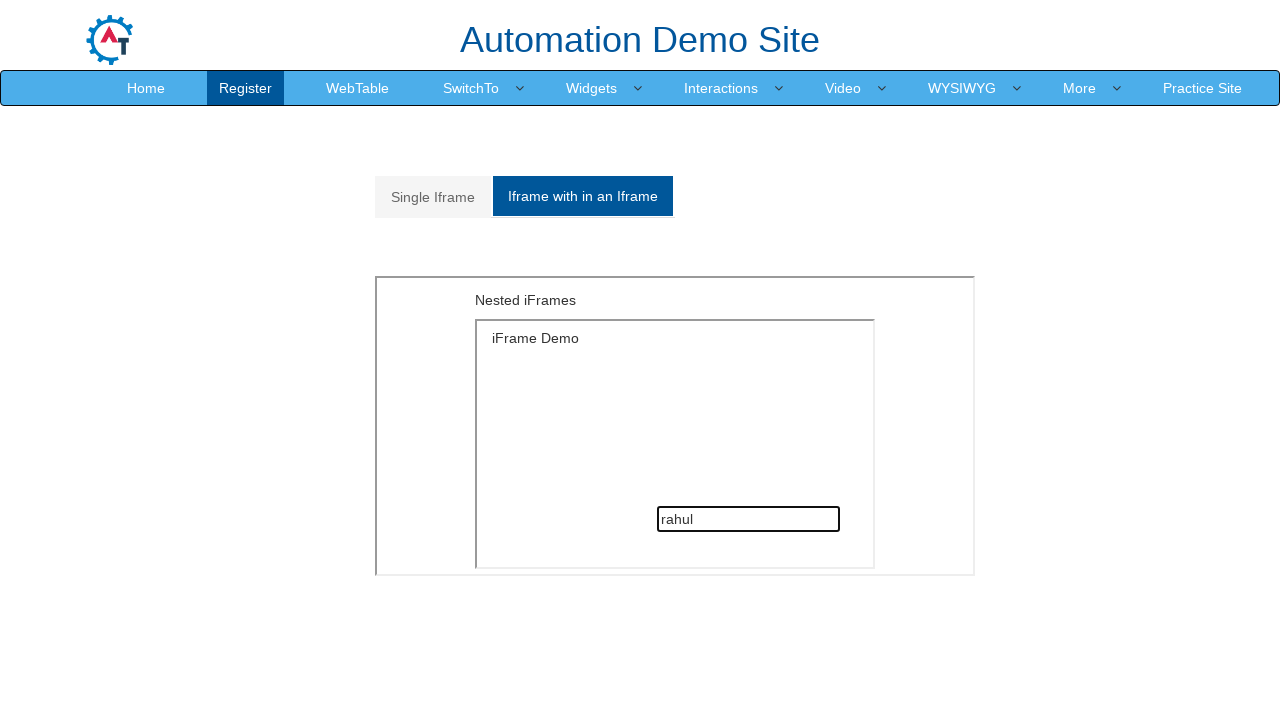

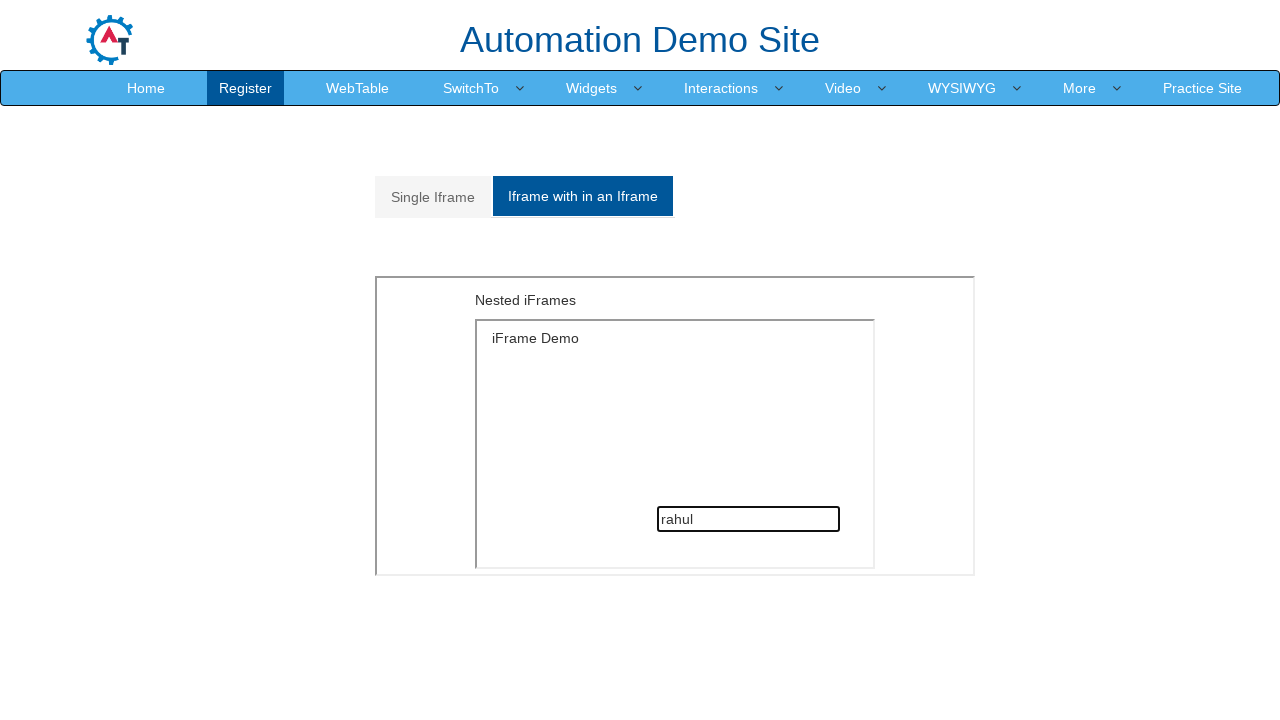